Navigates to the Contact Us page from the main website and verifies the page loads

Starting URL: https://www.tranktechnologies.com/

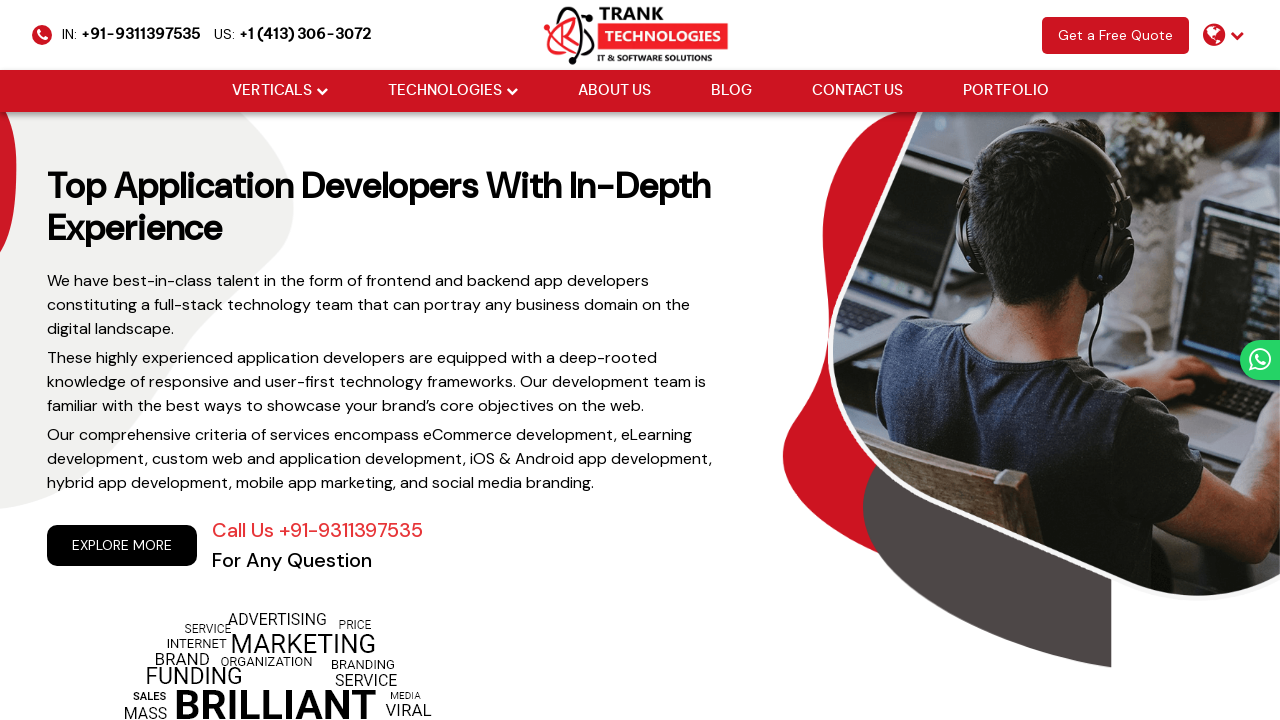

Clicked on 'Contact us' link in navigation at (857, 91) on xpath=//ul[@class='cm-flex-type-2']//a[normalize-space()='Contact us']
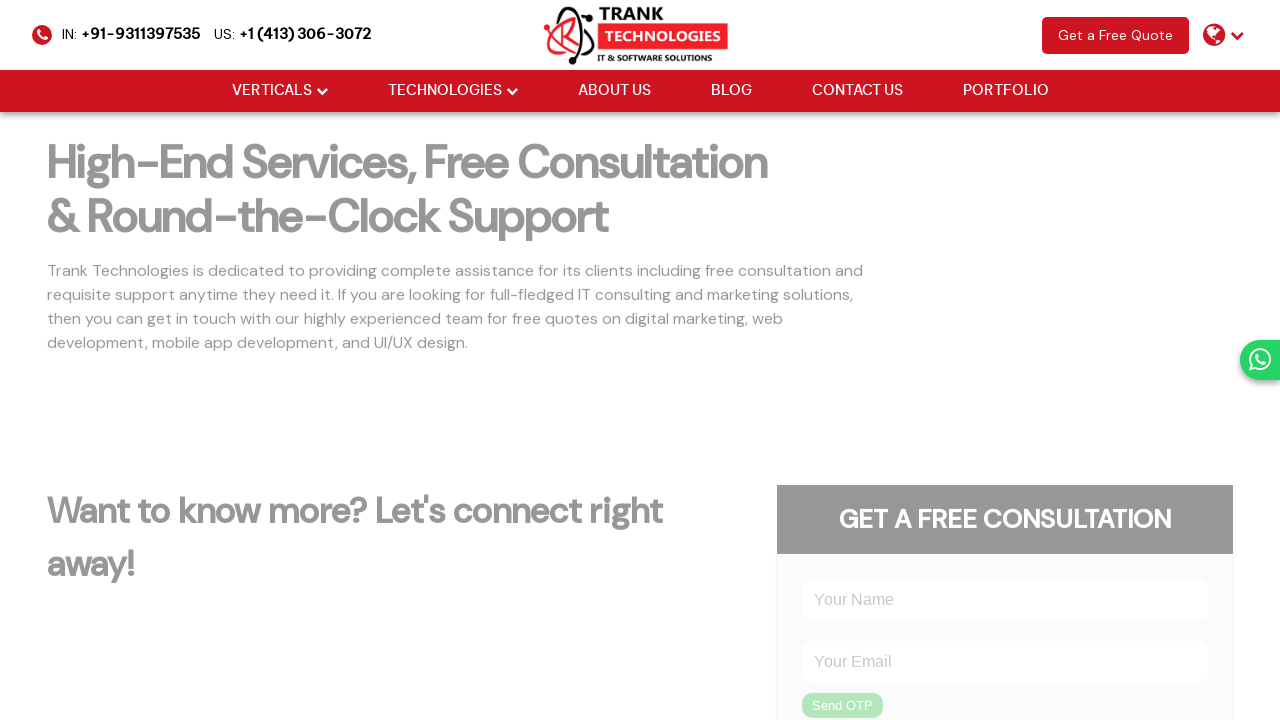

Contact Us page loaded successfully
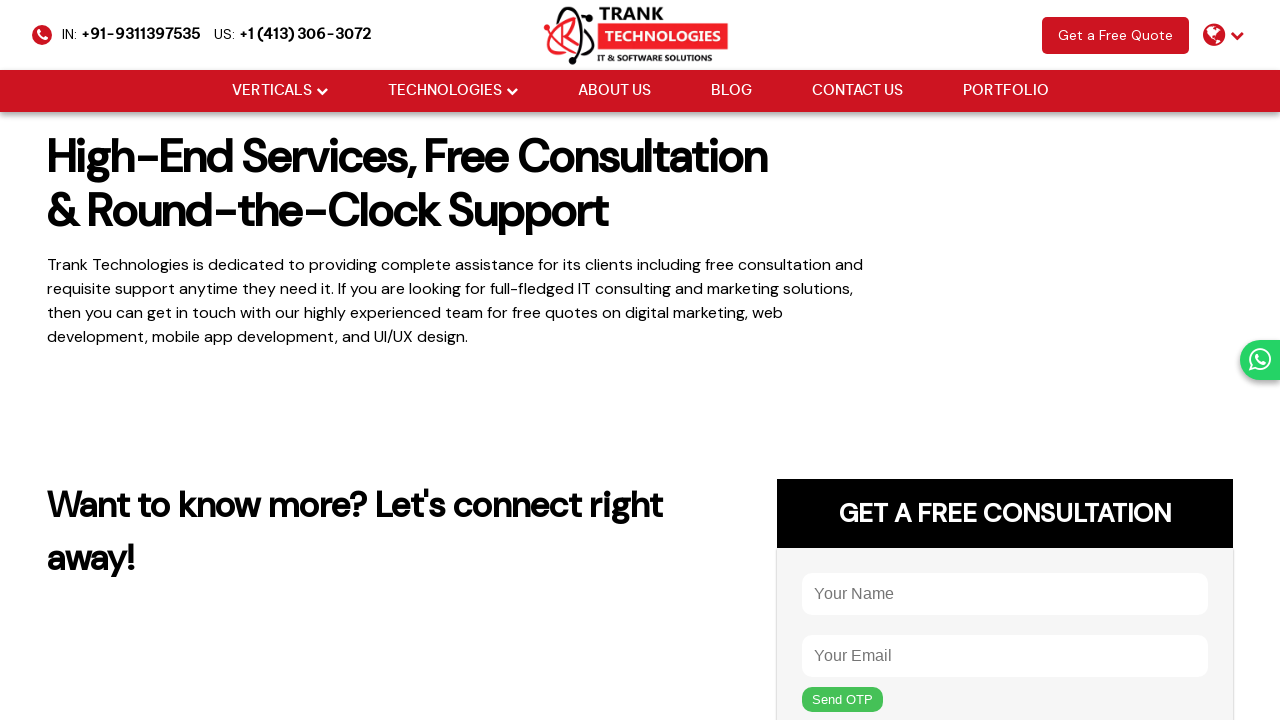

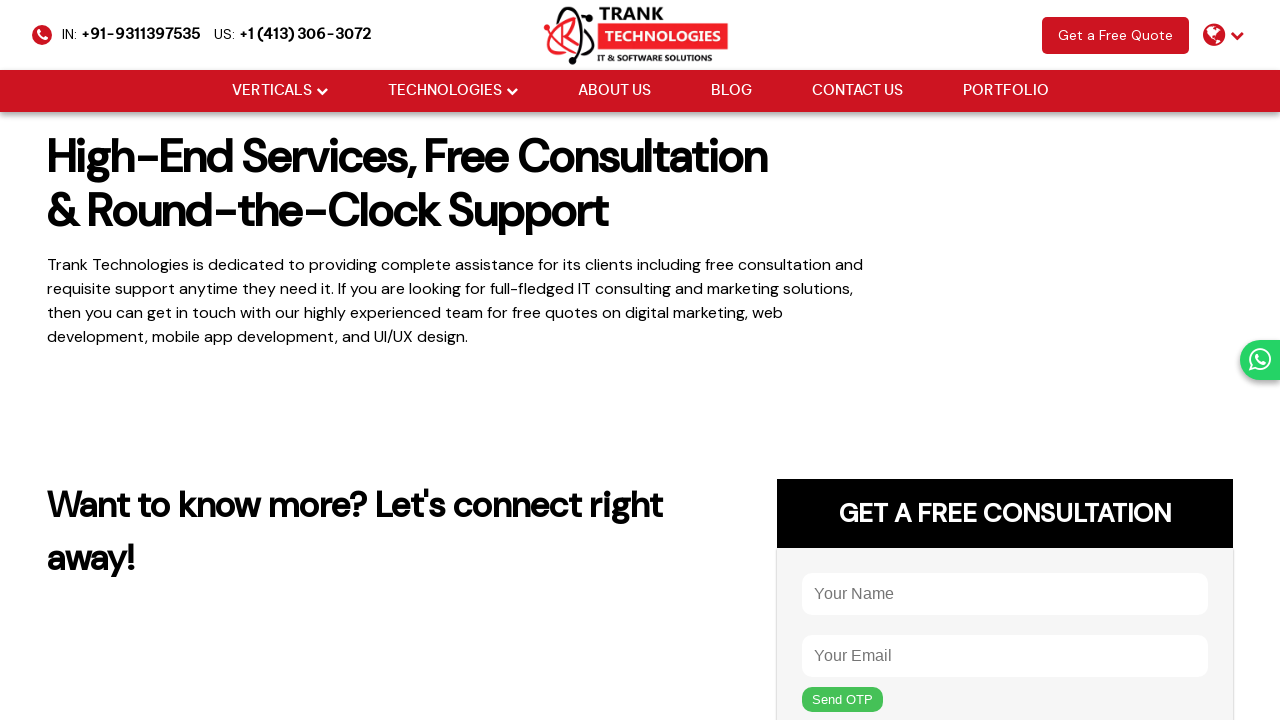